Tests property search filtering by navigating to the main page, clicking to access search, entering "Lima" in the location autocomplete field, and verifying the input value is correctly set.

Starting URL: https://roomiesfrontend.web.app/

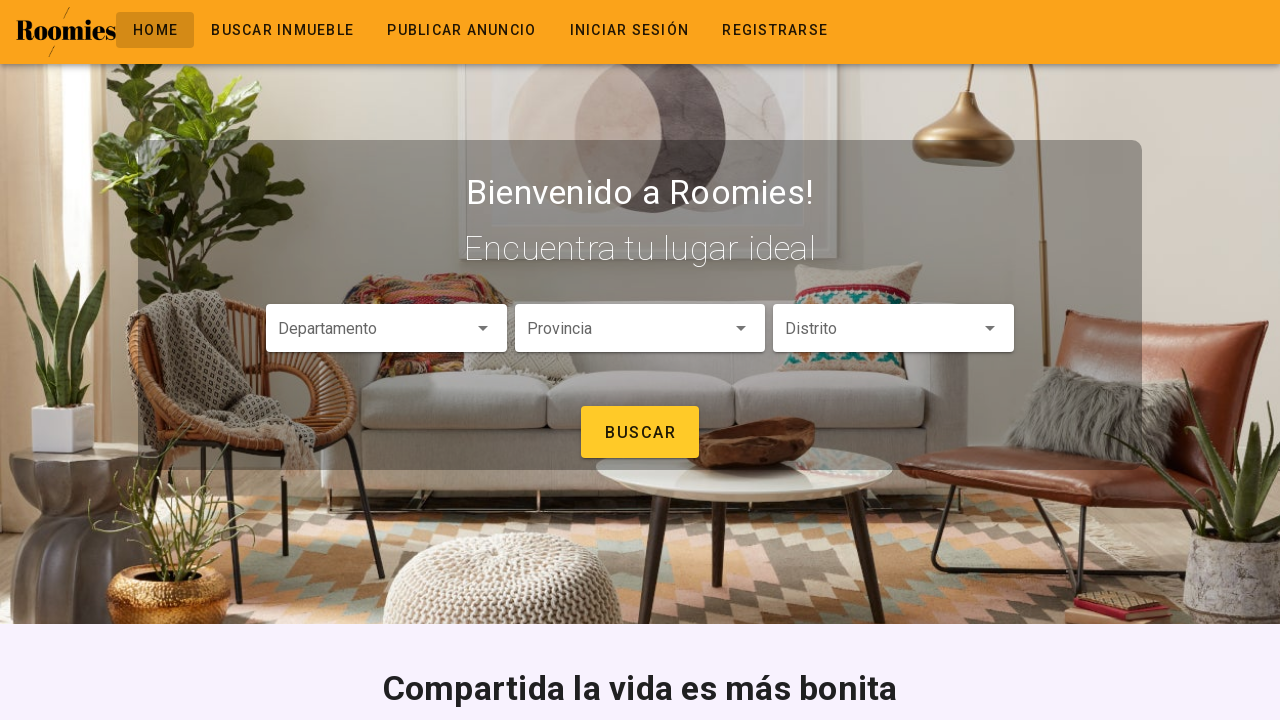

Clicked navigation link to access search/filter section at (282, 30) on //*[@id="app"]/div/header/div/div[2]/span/a[2]
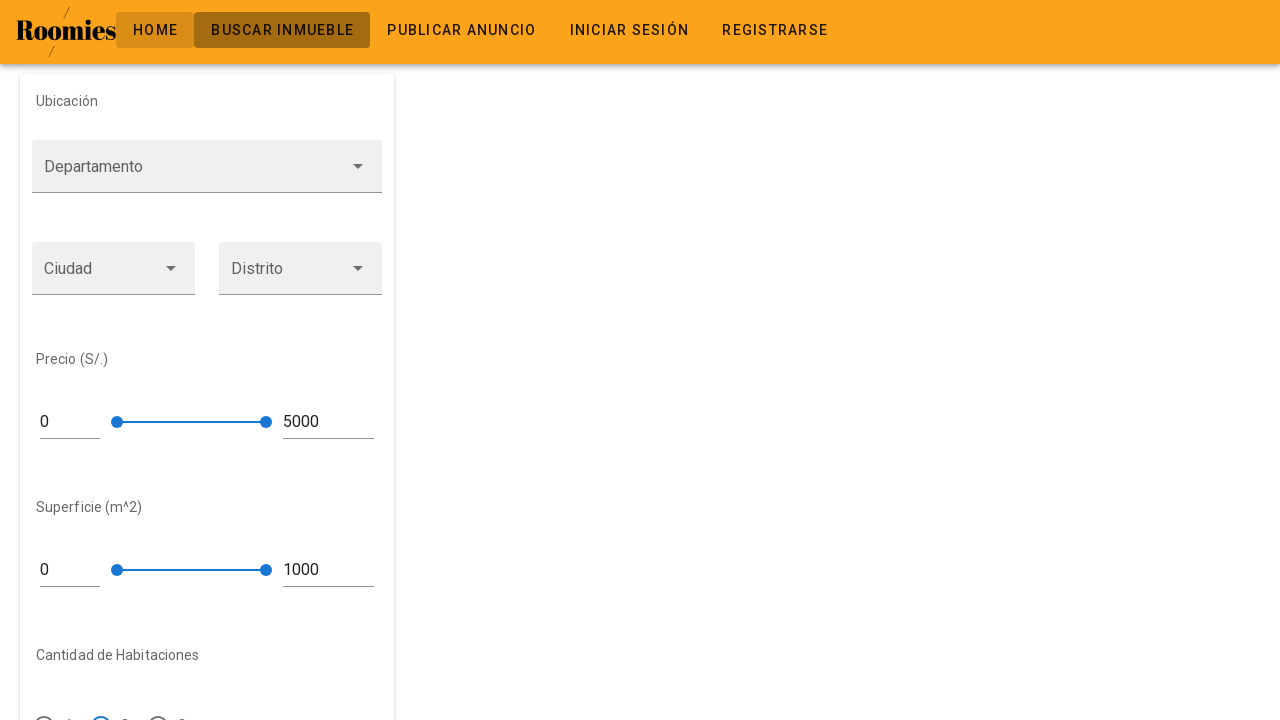

Located autocomplete input field
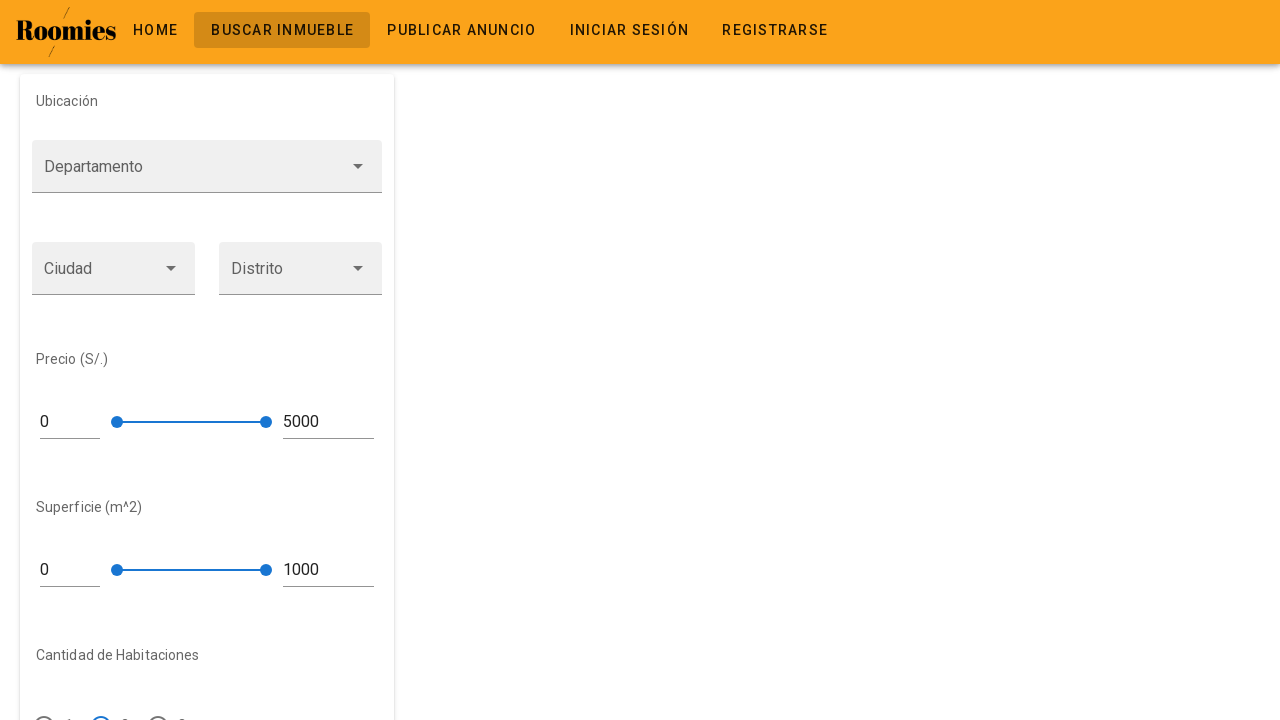

Filled autocomplete field with 'Lima' on xpath=//*[@id="input-66"]
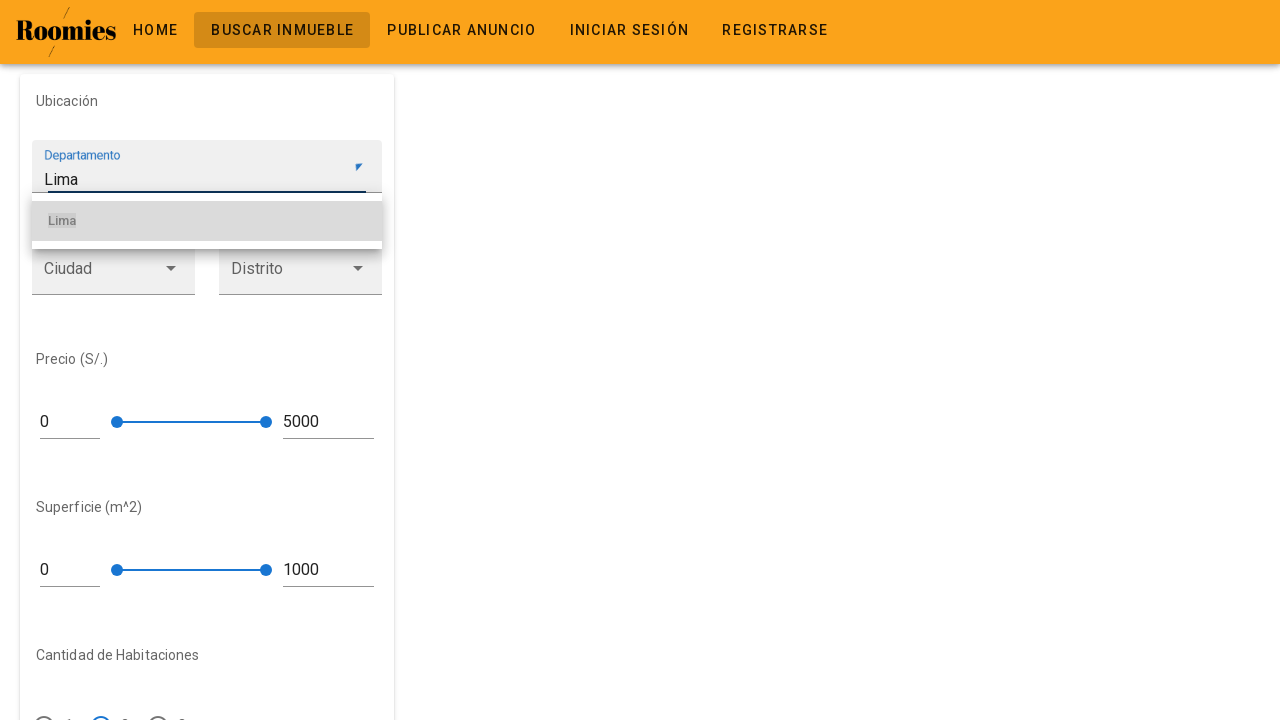

Pressed Tab to confirm autocomplete selection on xpath=//*[@id="input-66"]
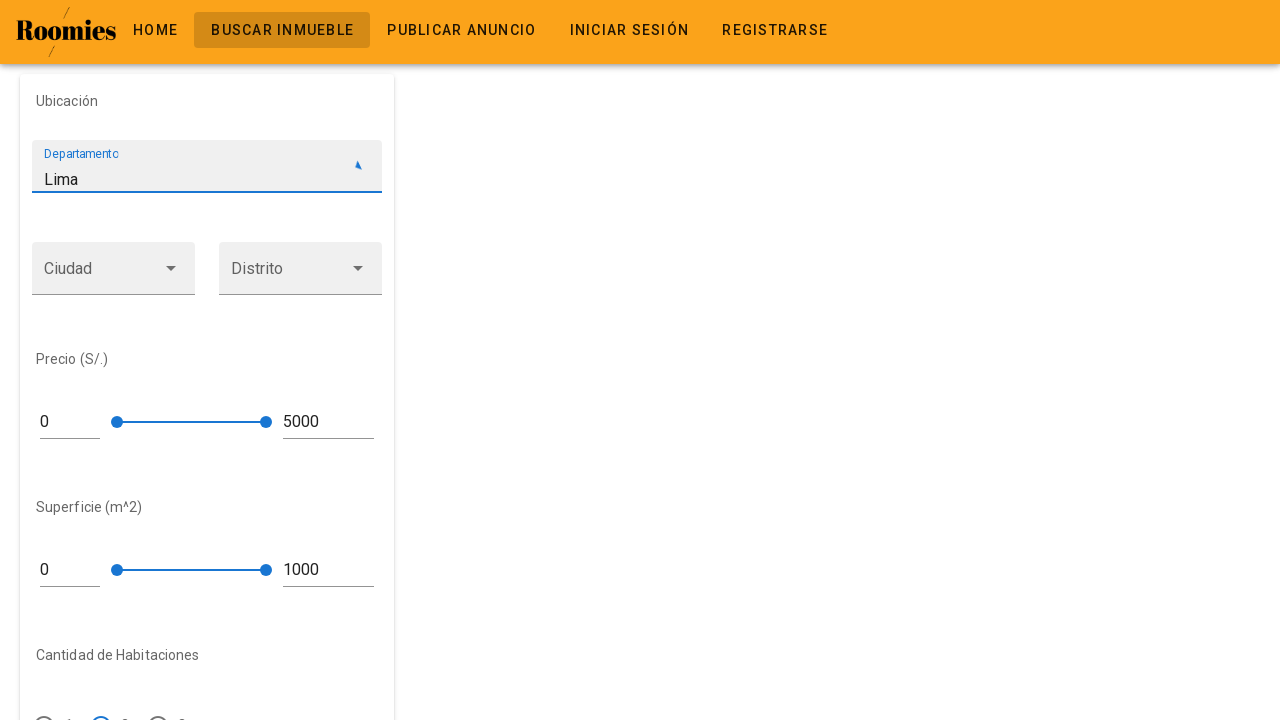

Verified that autocomplete input value is correctly set to 'Lima'
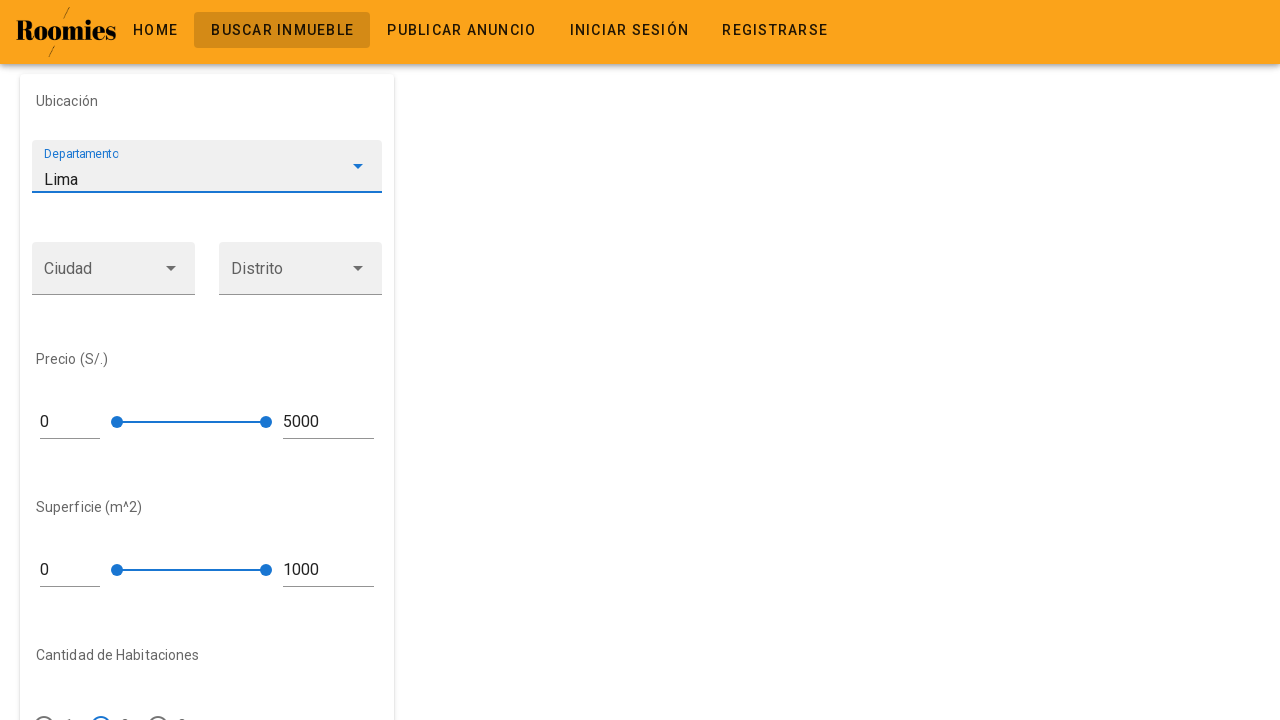

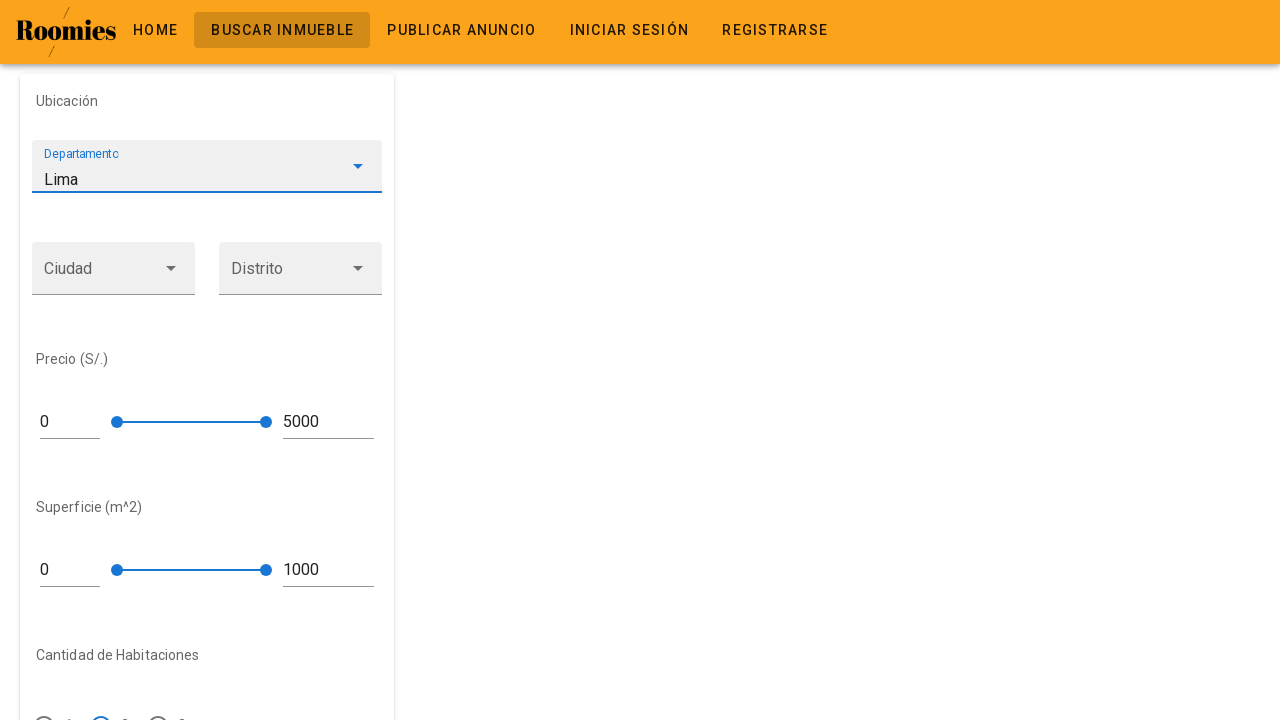